Navigates to the scouts test page and prints a success message

Starting URL: https://scouts-test.futbolkolektyw.pl/en

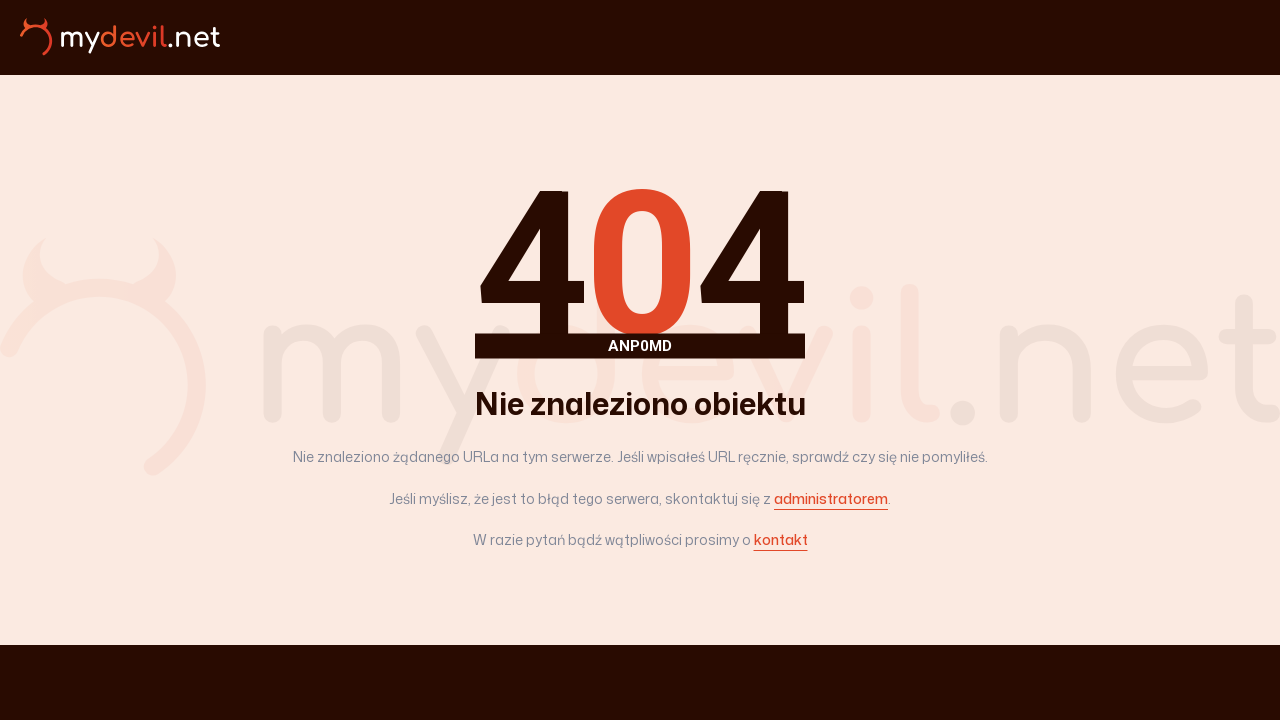

Navigated to scouts test page
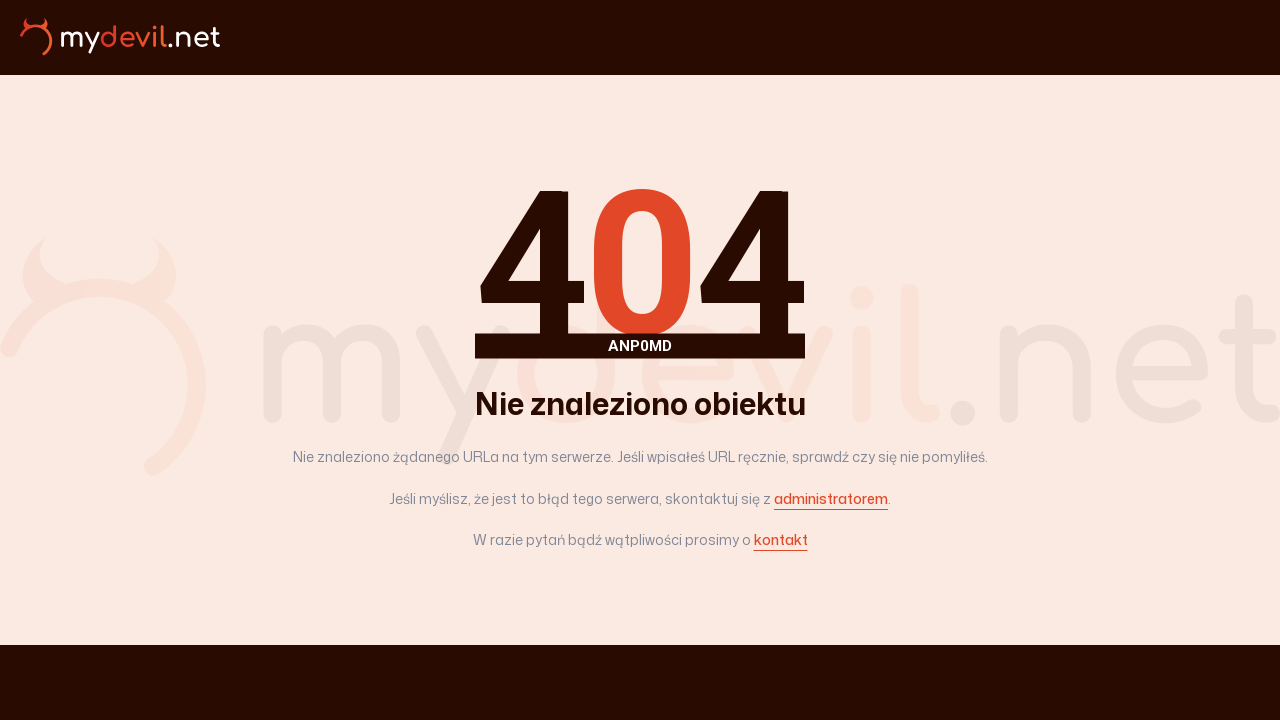

Printed success message
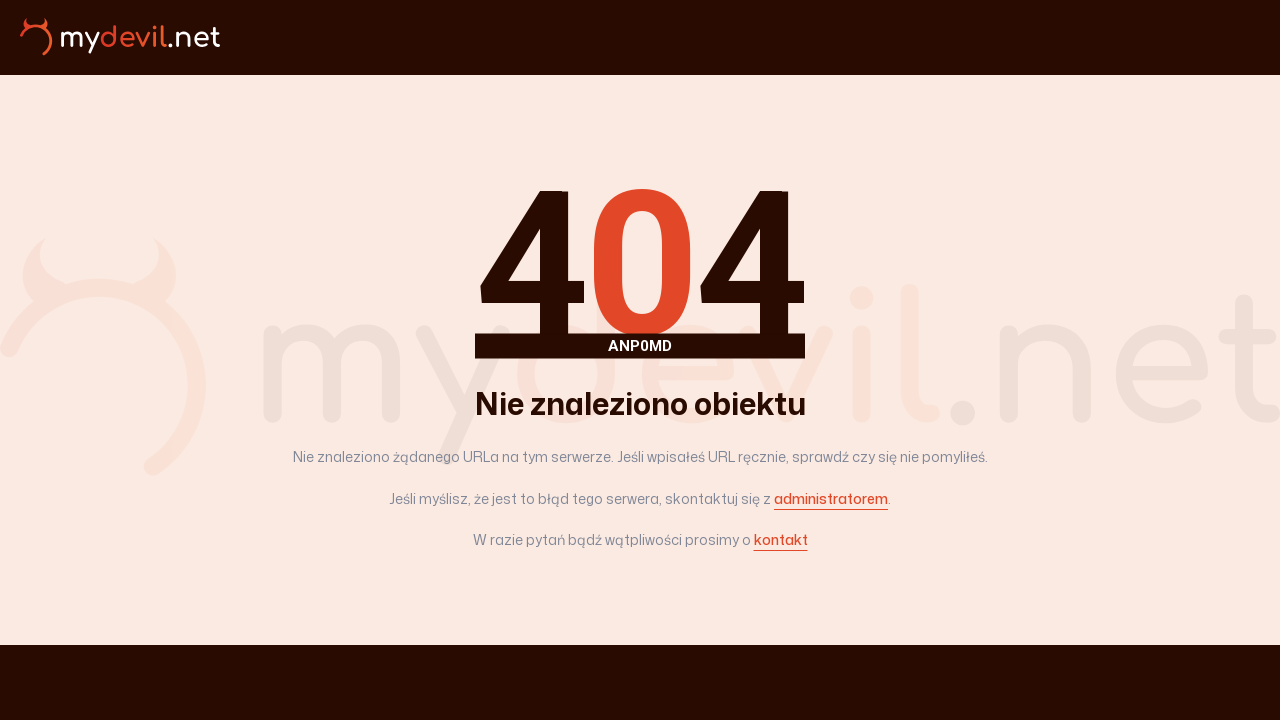

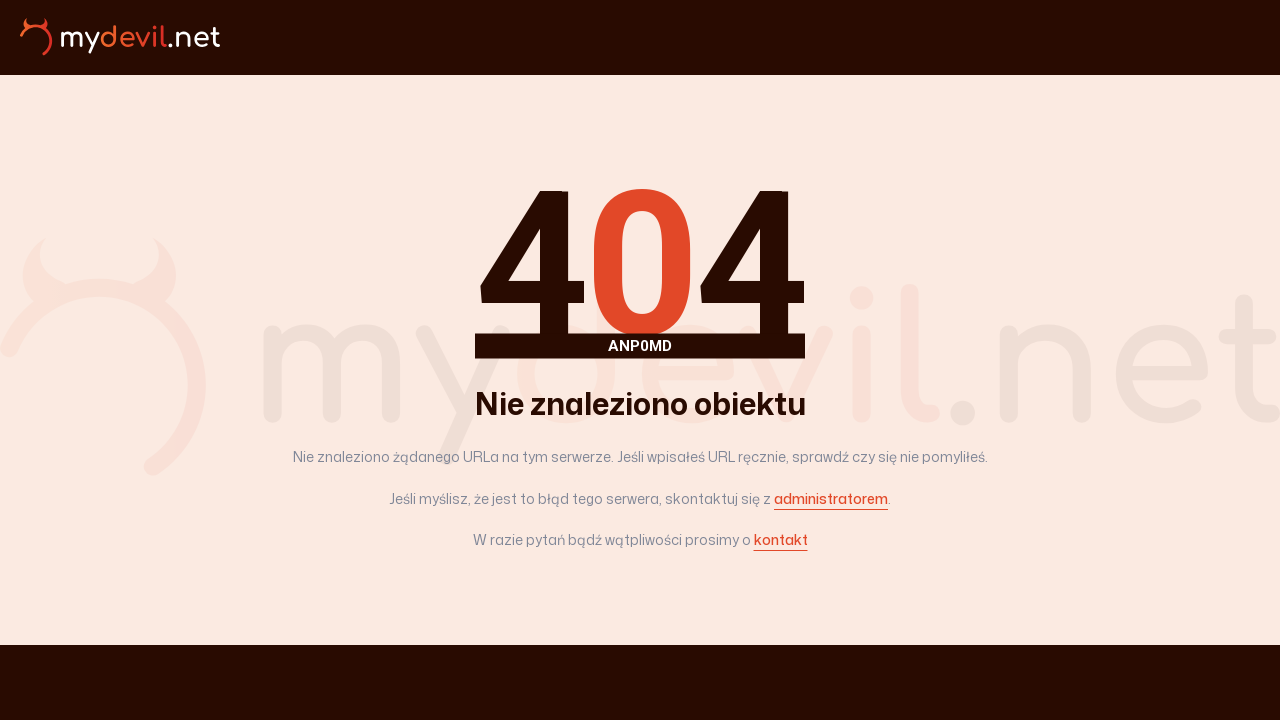